Tests keyboard navigation using Tab and Enter keys to submit a form

Starting URL: http://omayo.blogspot.com/

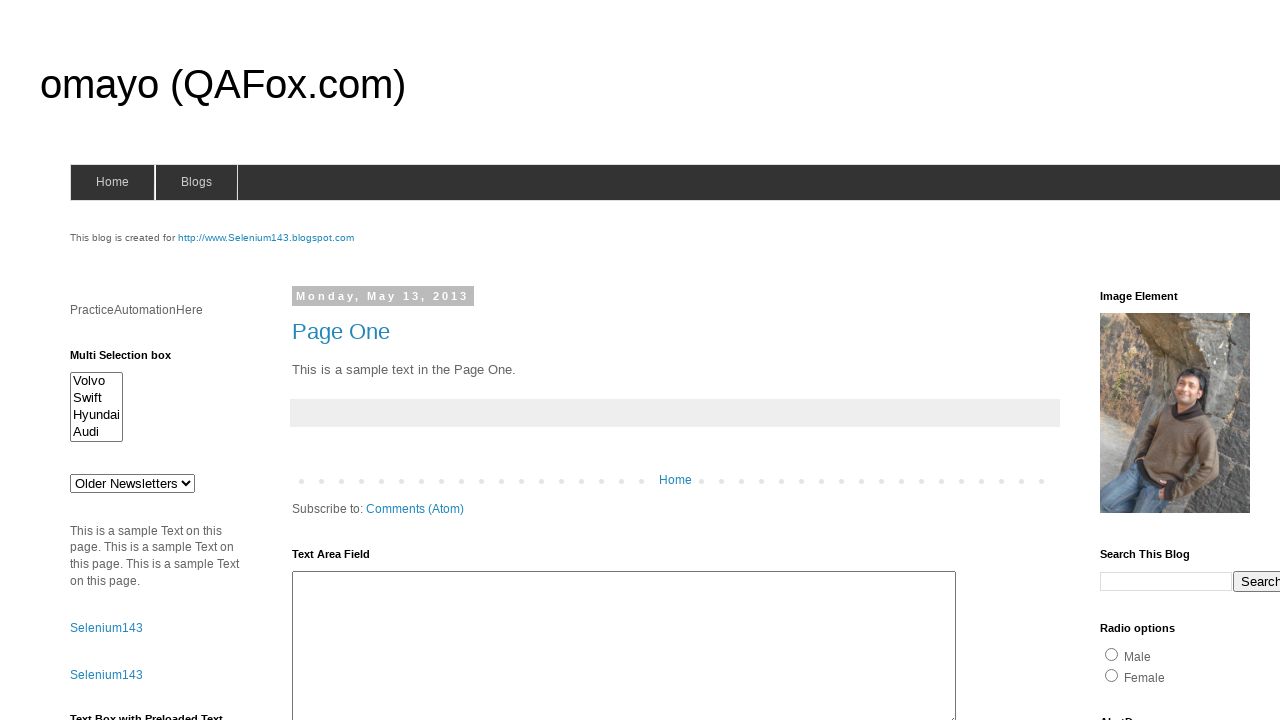

Filled username field with 'testuser123' on input[name='userid']
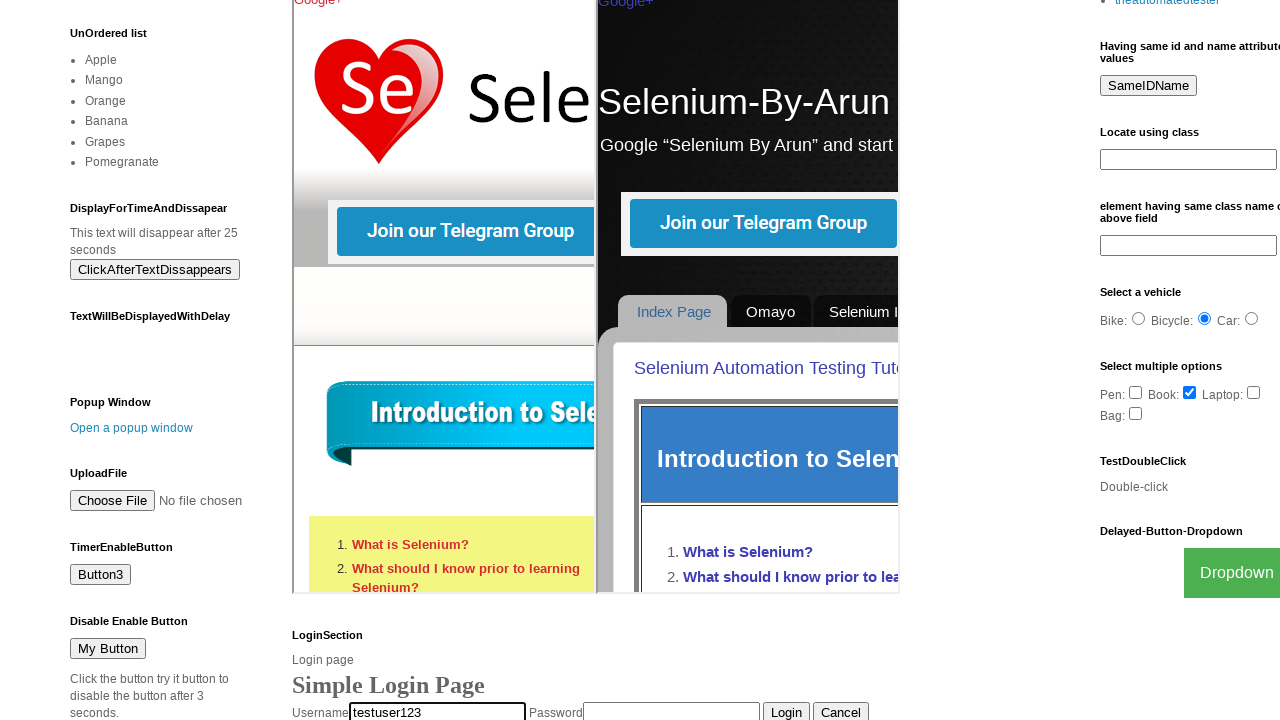

Pressed Tab key to navigate to password field
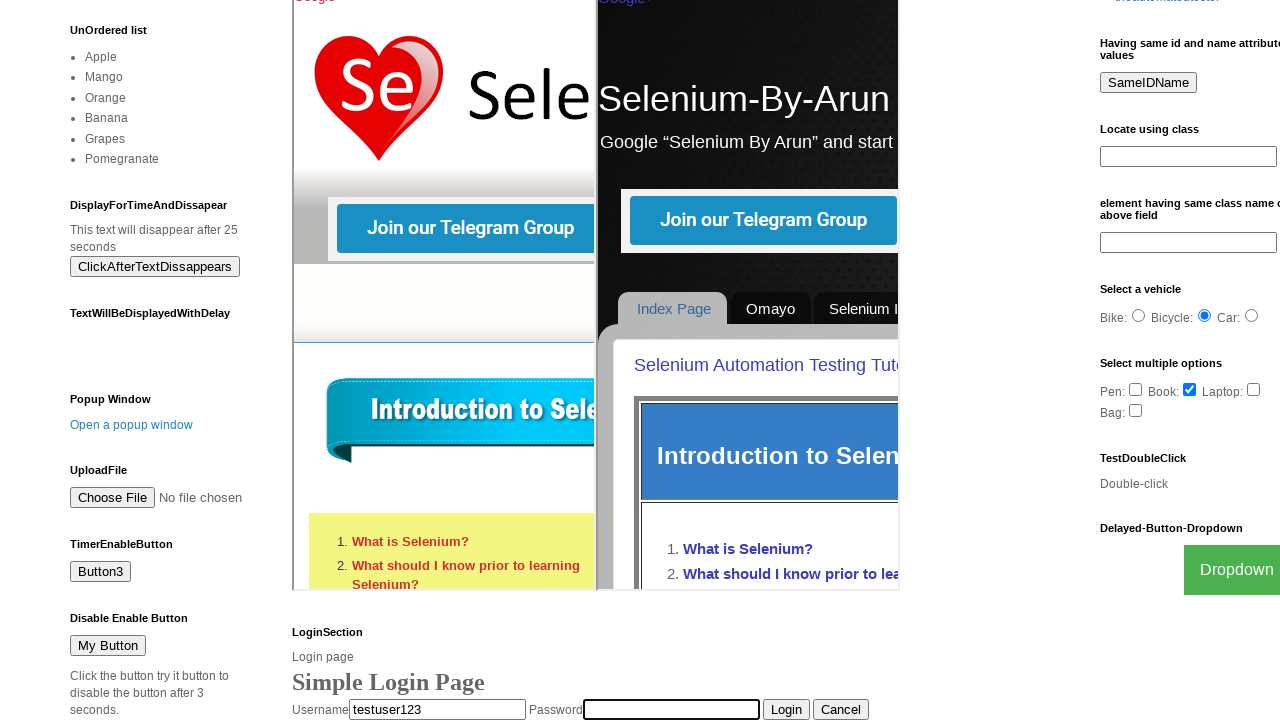

Filled password field with 'testpass456' on input[name='pswrd']
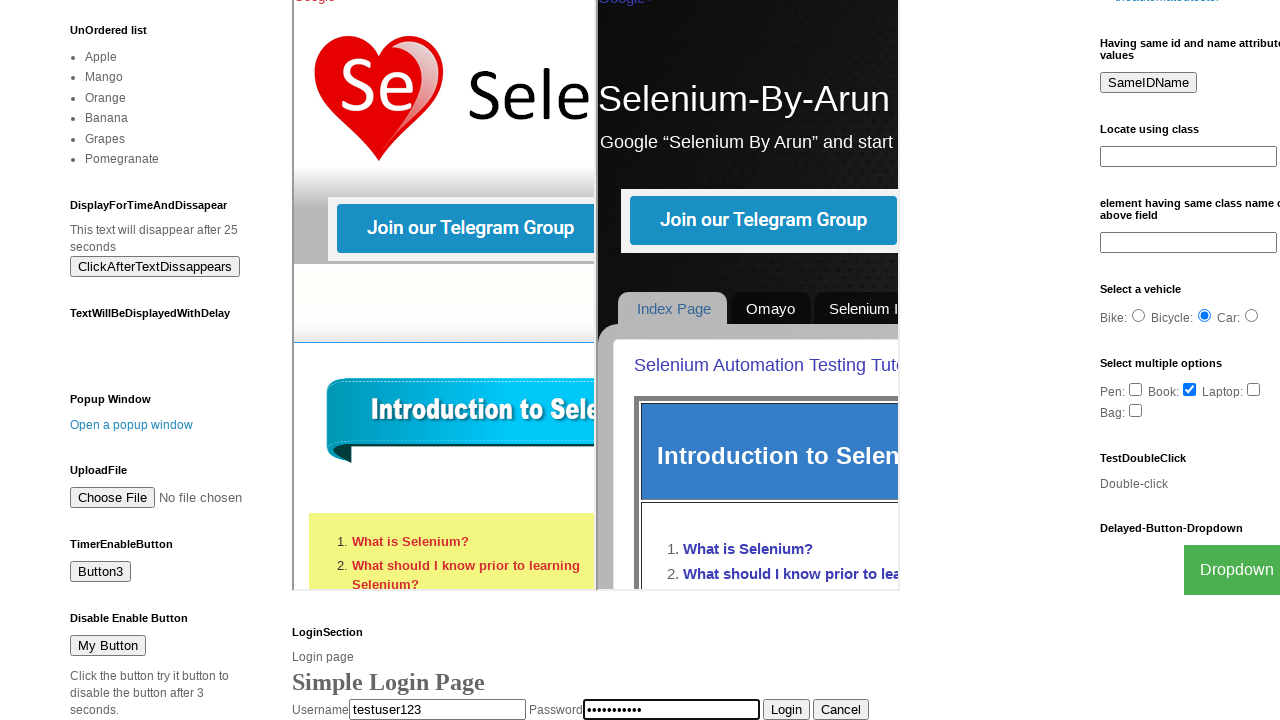

Pressed Tab key to navigate to submit button
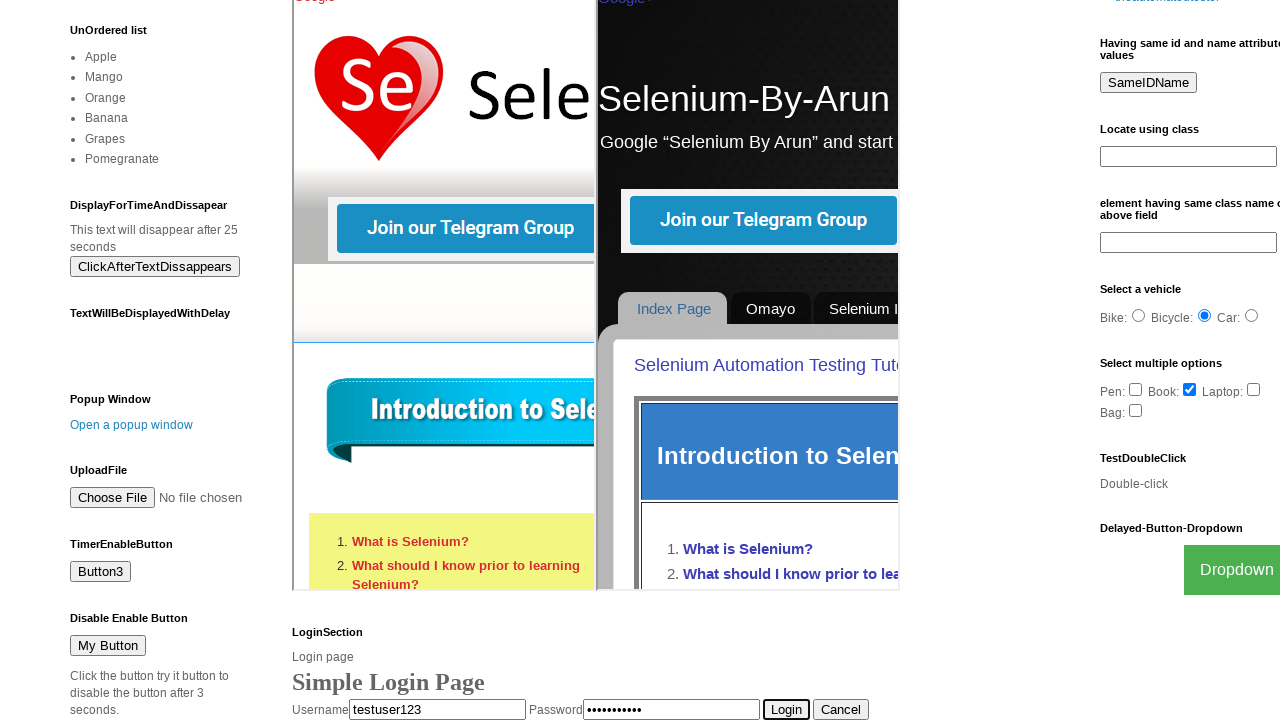

Pressed Enter key to submit the form
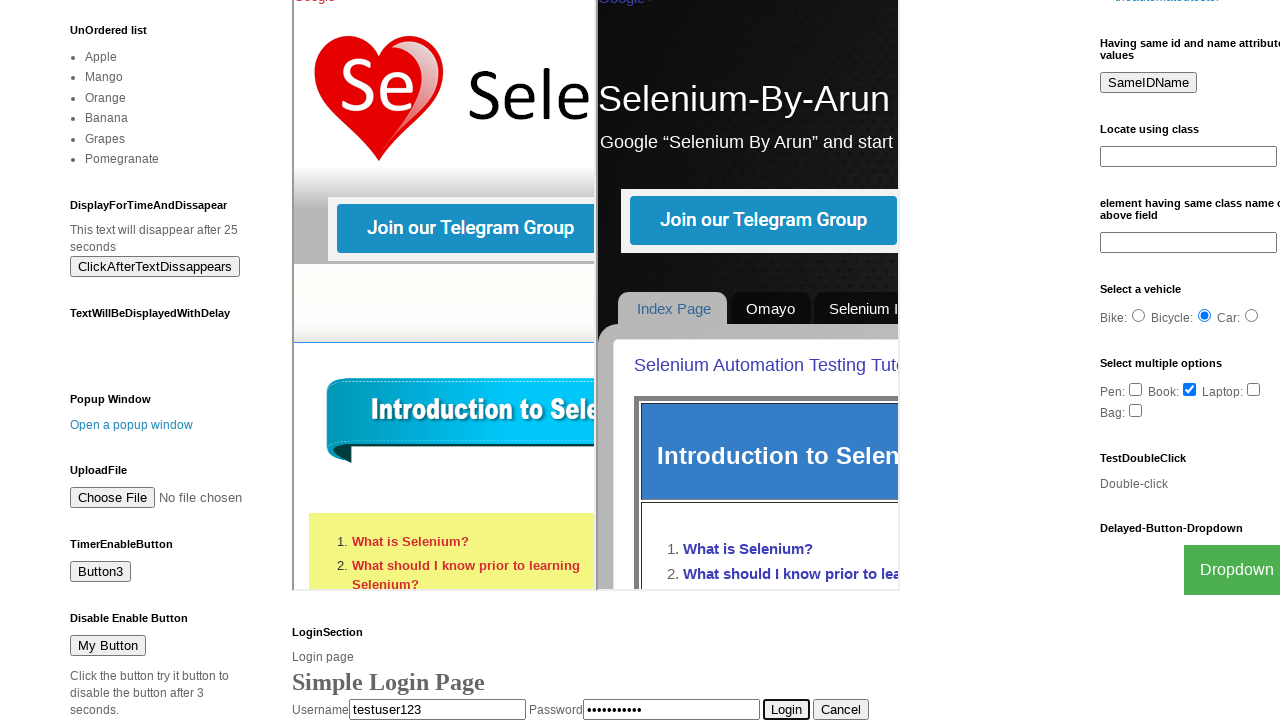

Set up dialog handler to accept alerts
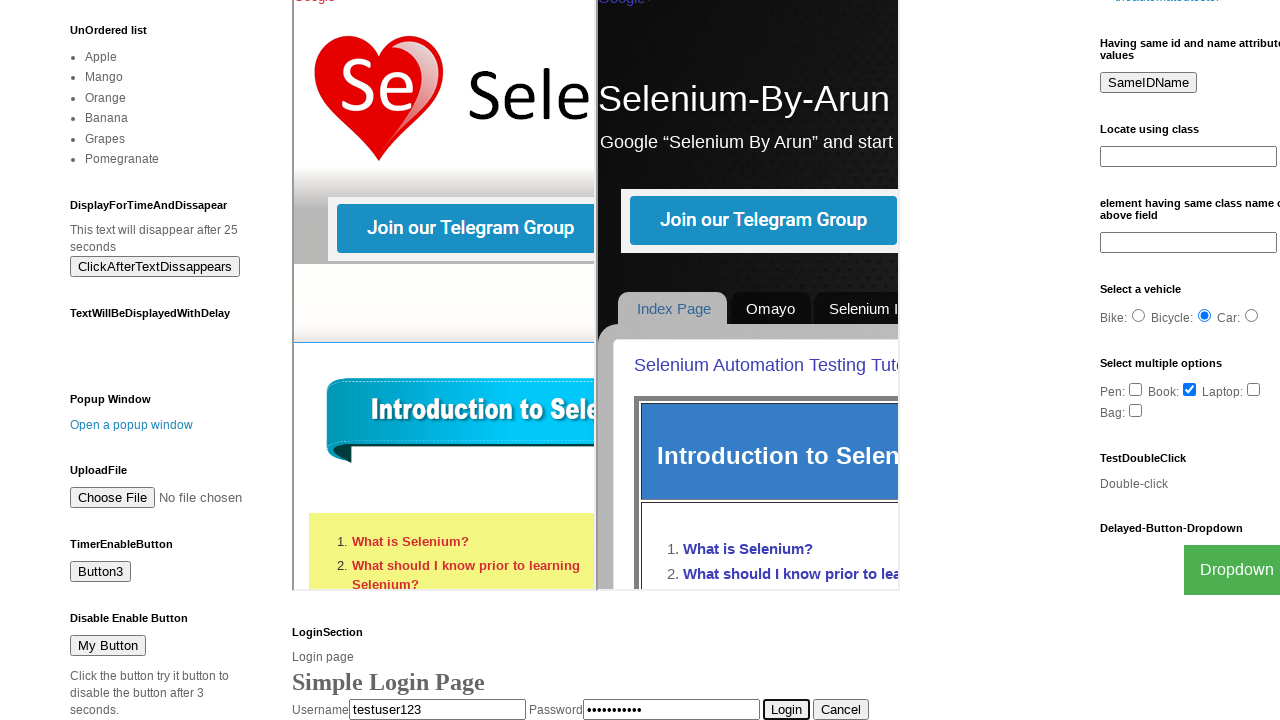

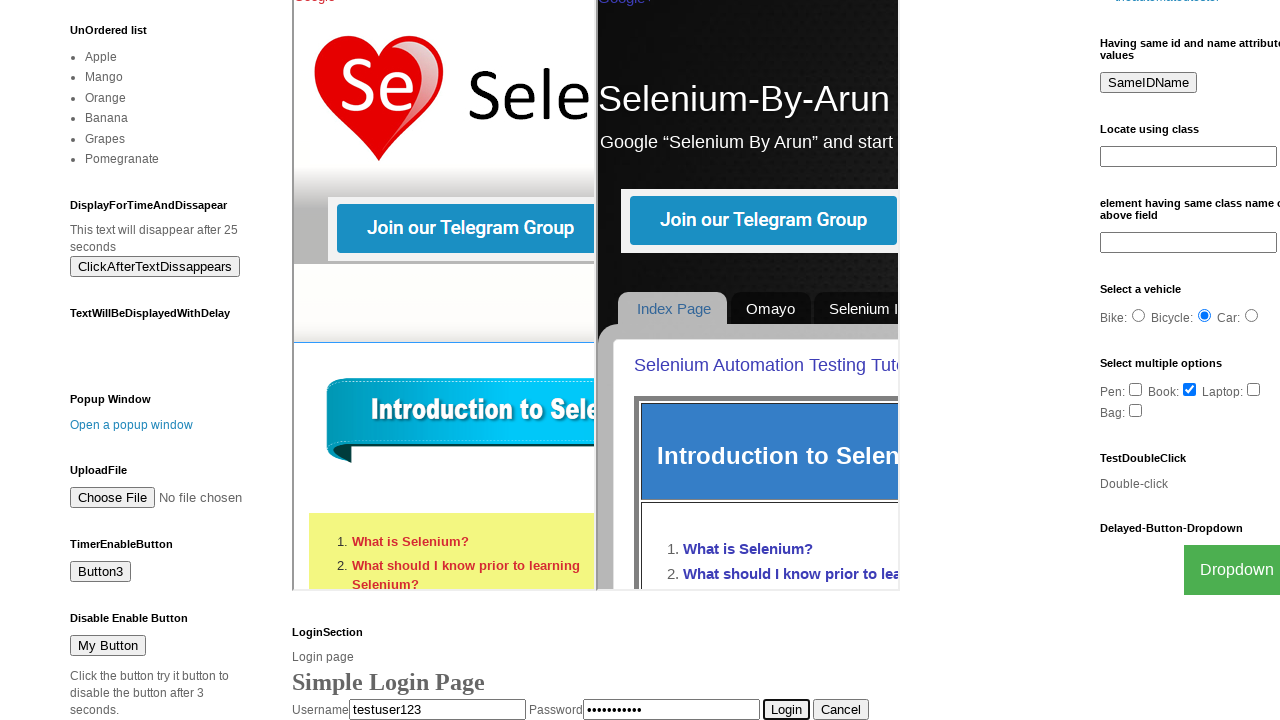